Tests a text box form by filling in user name, email, current address, and permanent address fields, then submits and verifies the output displays the entered information correctly.

Starting URL: https://demoqa.com/text-box

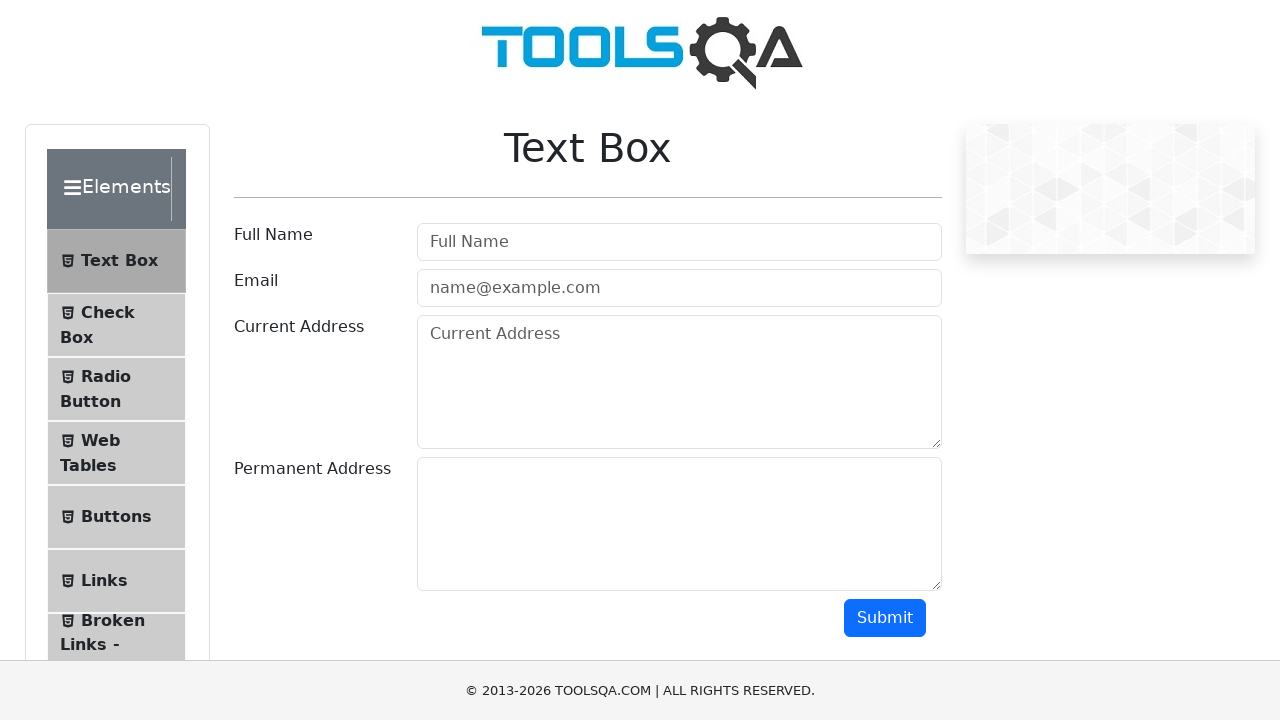

Filled user name field with 'James Bond' on #userName
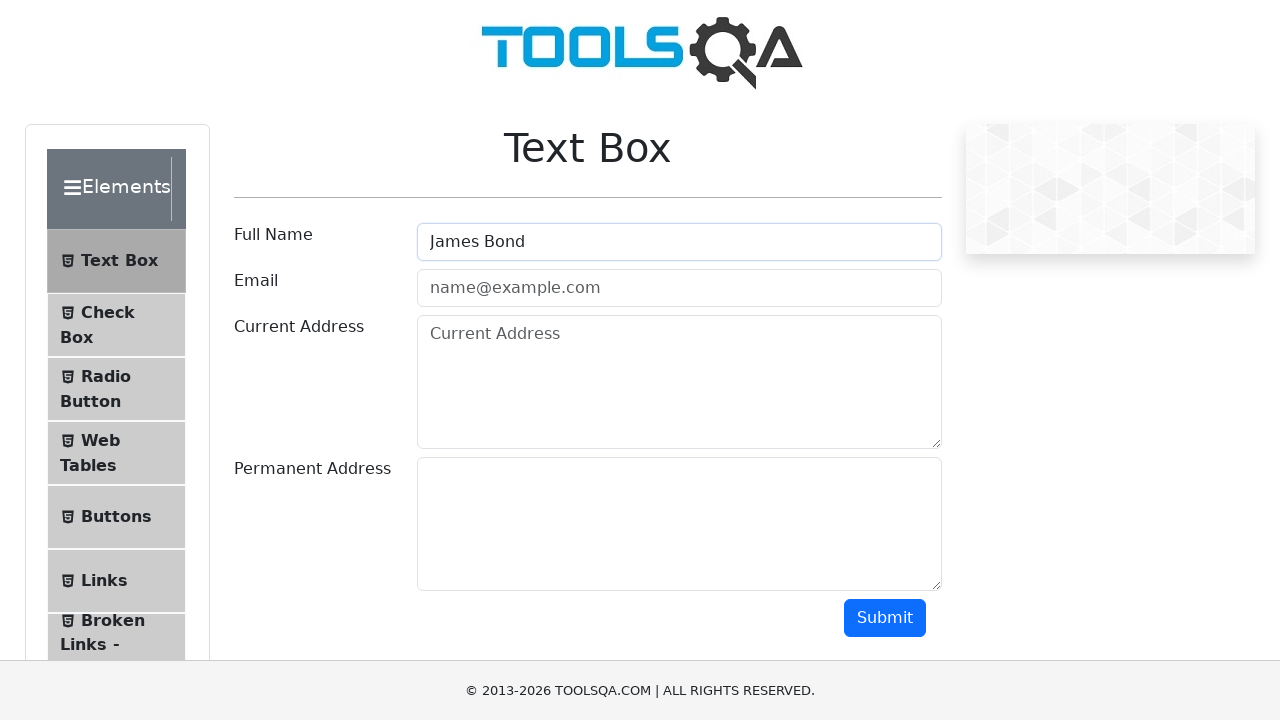

Filled user email field with 'james.bond@gmail.com' on #userEmail
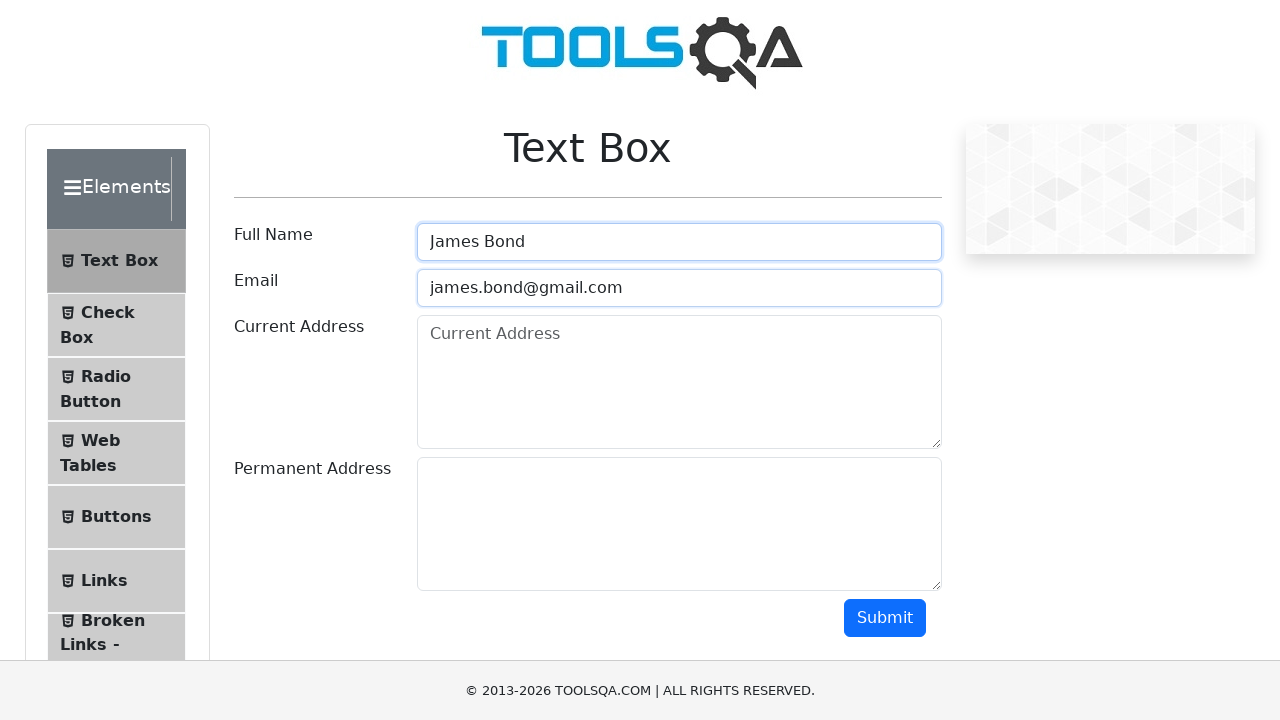

Filled current address field with 'Wall Street 221' on #currentAddress
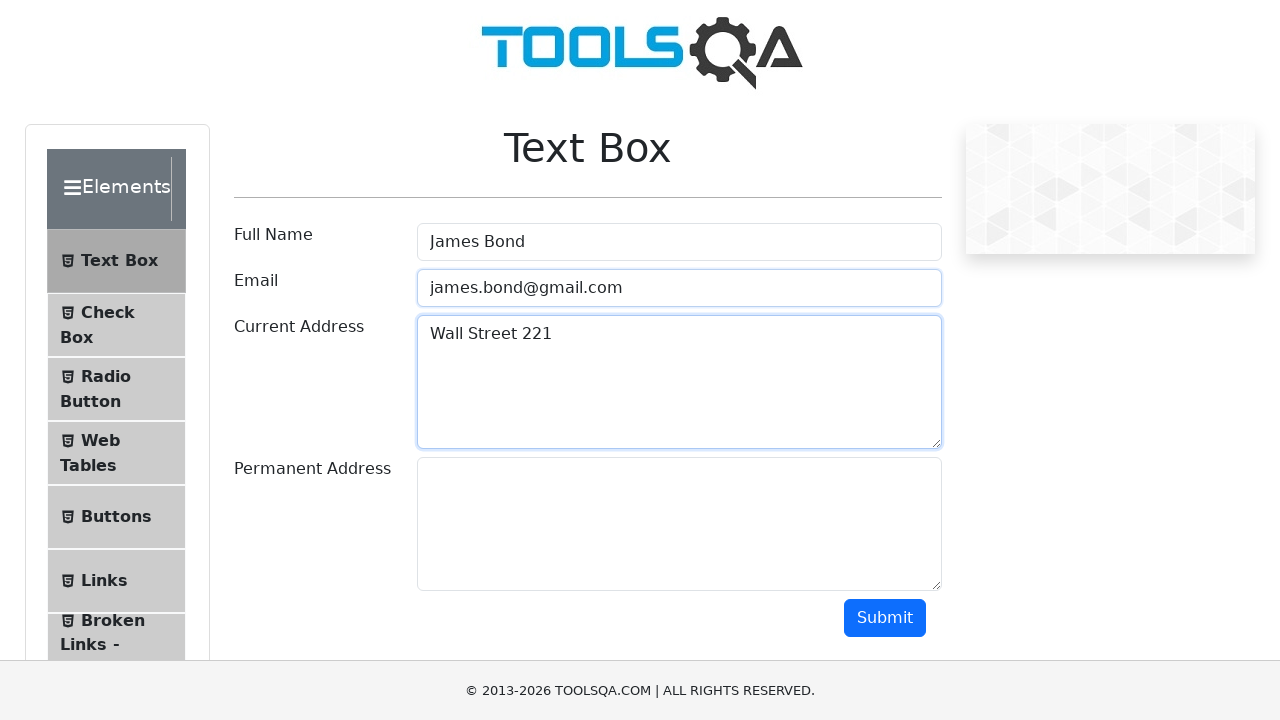

Filled permanent address field with 'Trump Tower' on #permanentAddress
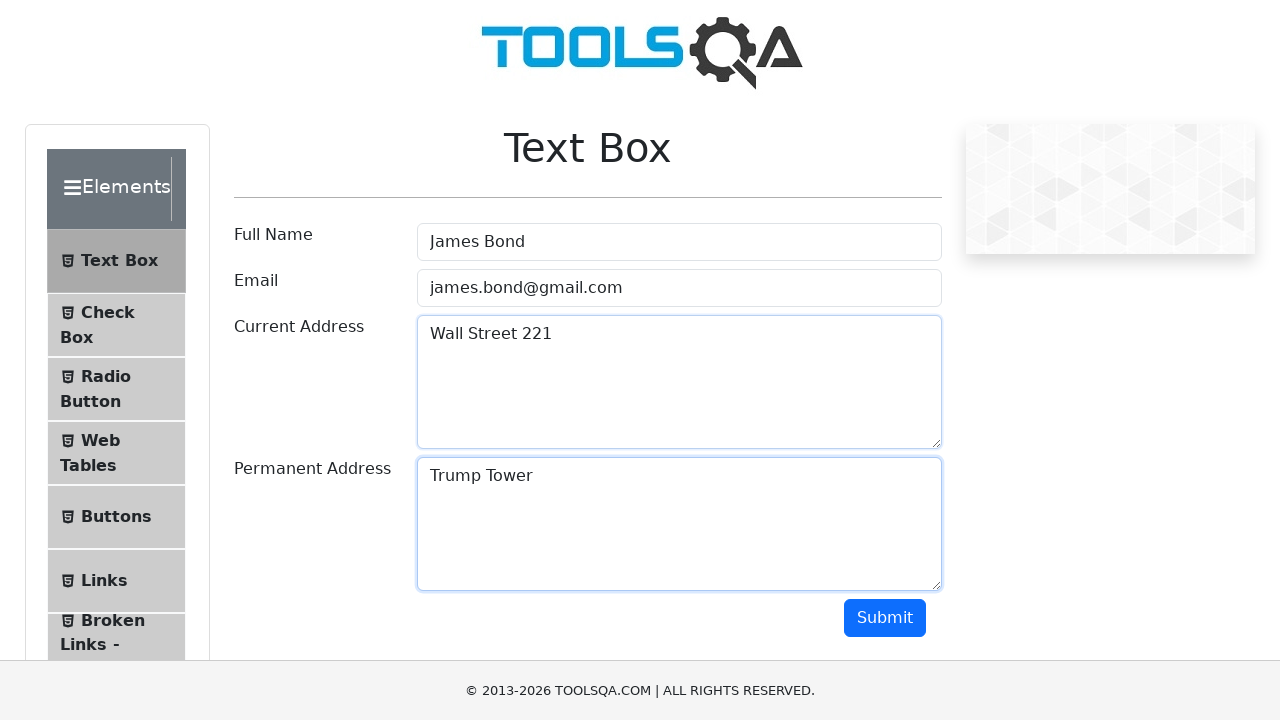

Scrolled submit button into view
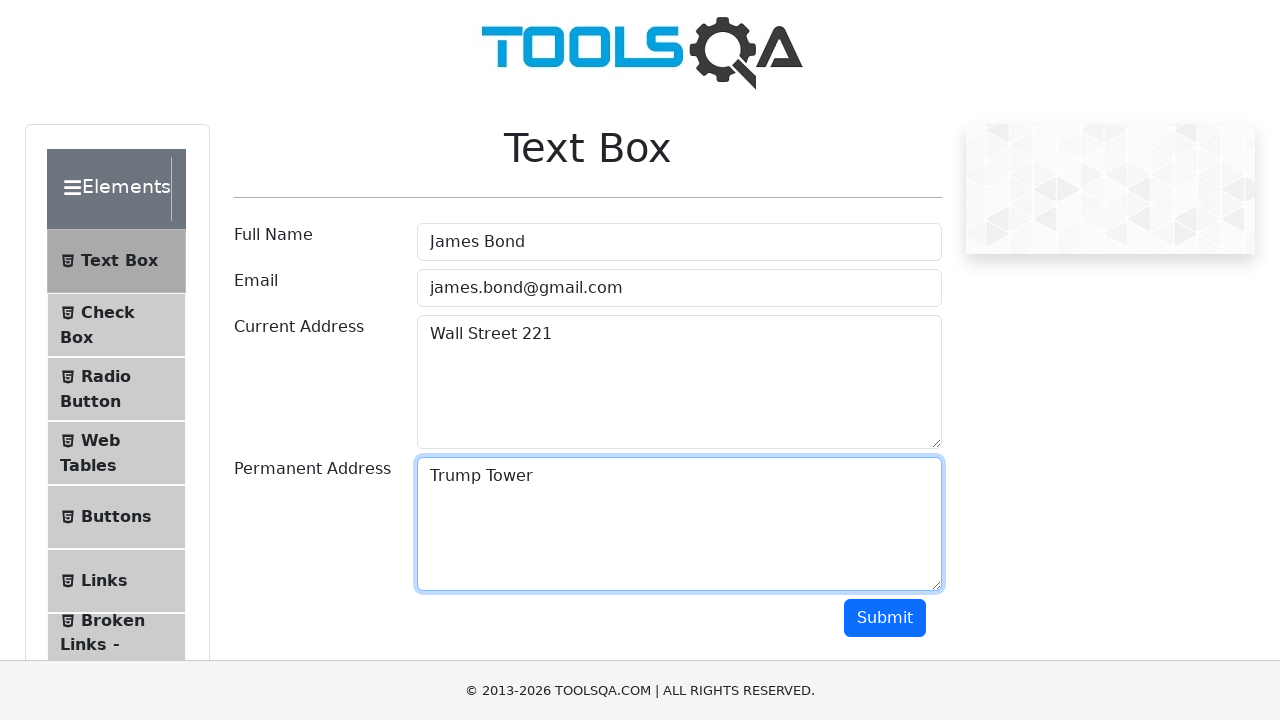

Clicked submit button to submit the form at (885, 618) on #submit
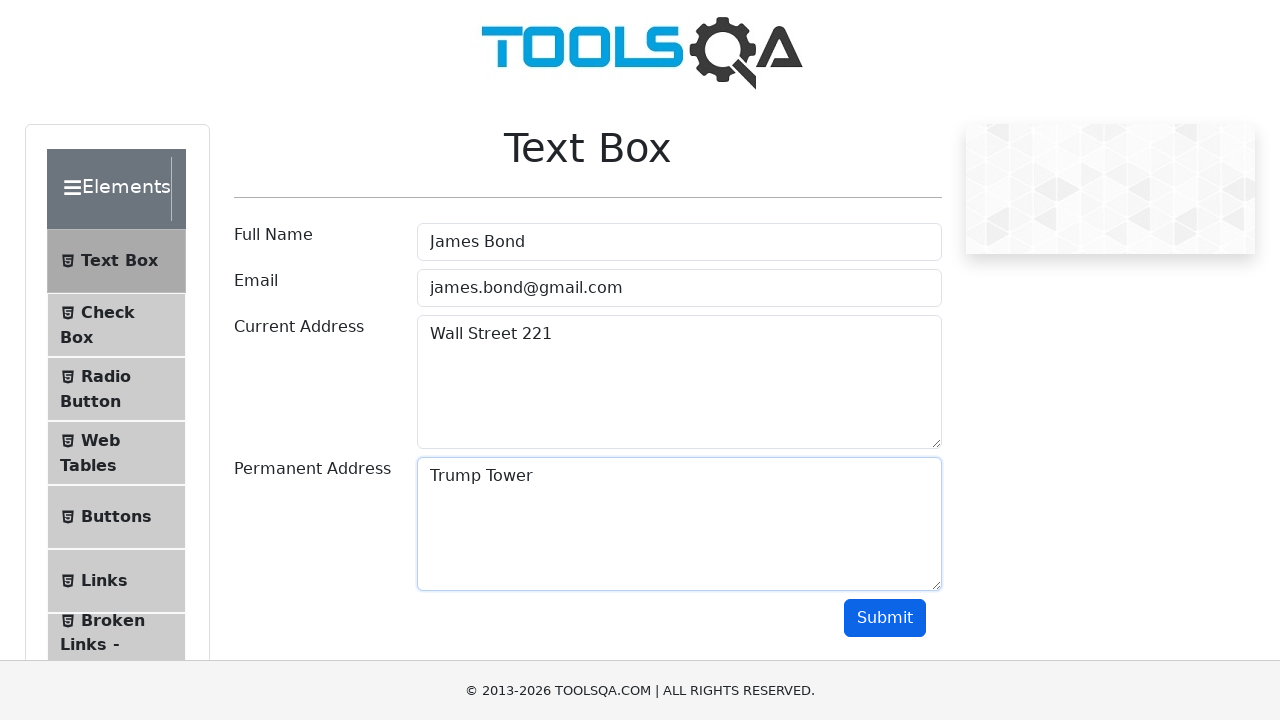

Waited for name result field to appear
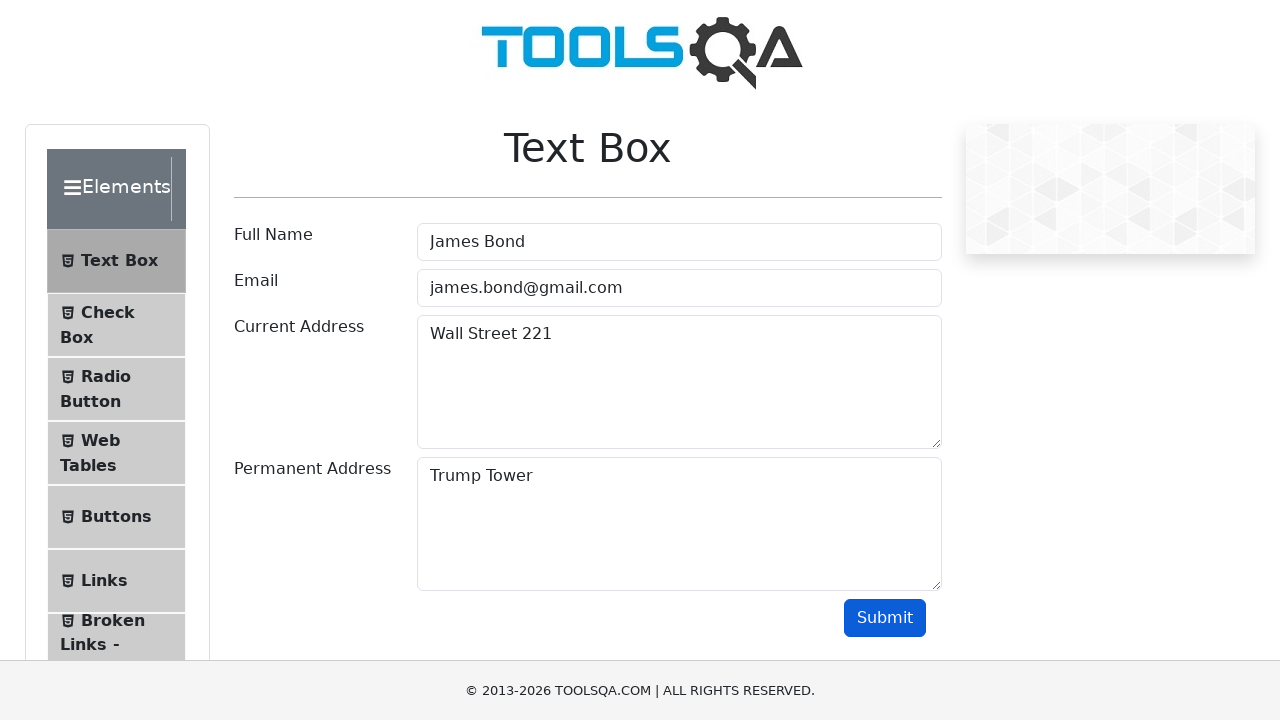

Verified name result displays 'Name:James Bond'
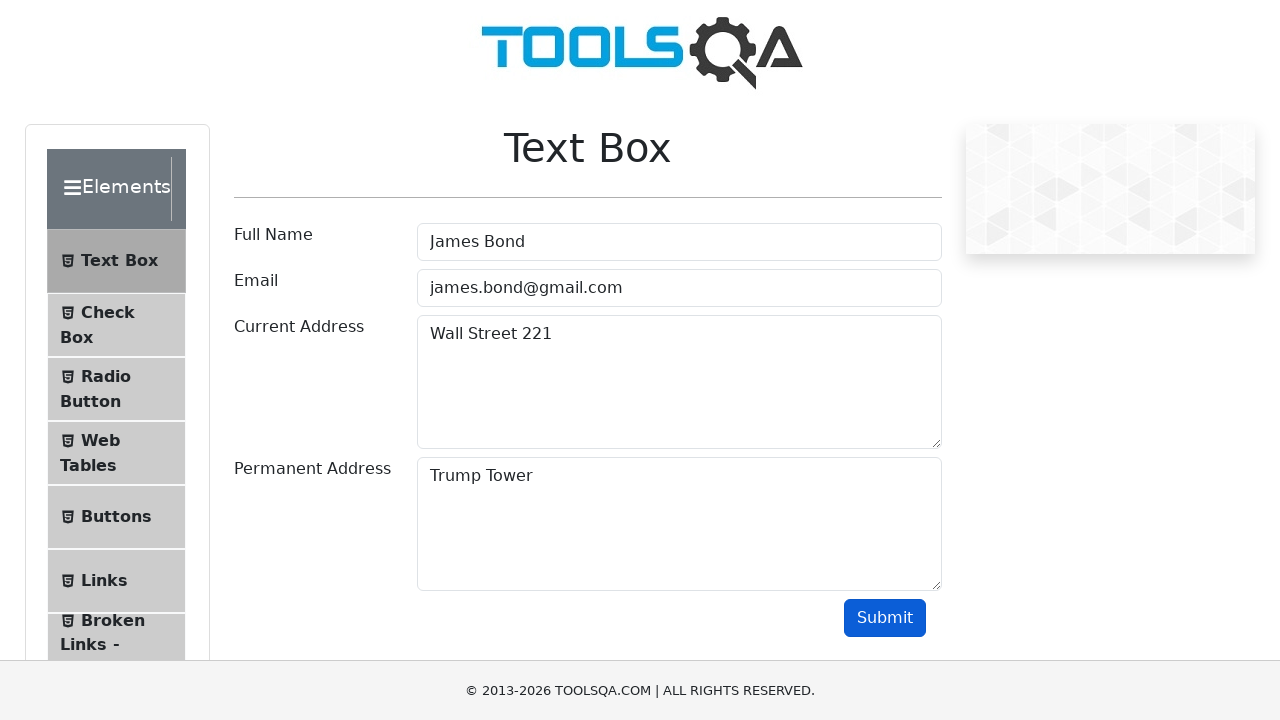

Verified email result contains 'james.bond@gmail.com'
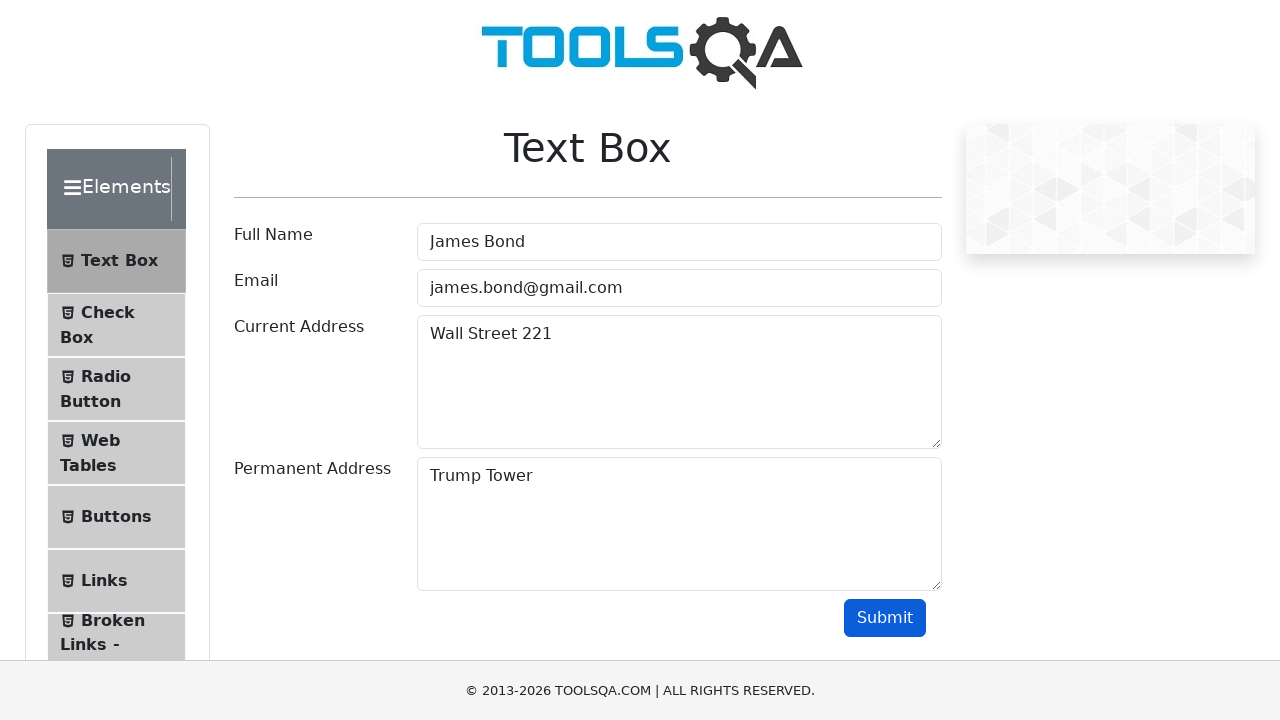

Verified current address result contains 'Wall Street 221'
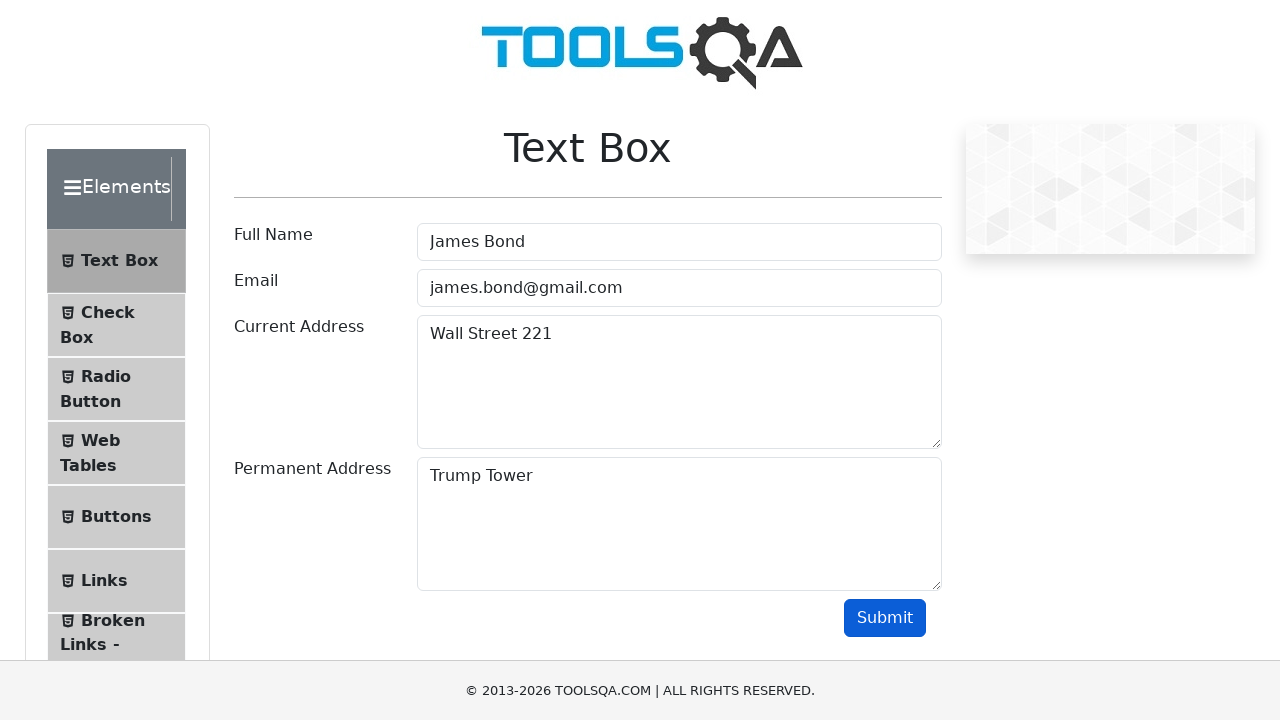

Verified permanent address result contains 'Trump Tower'
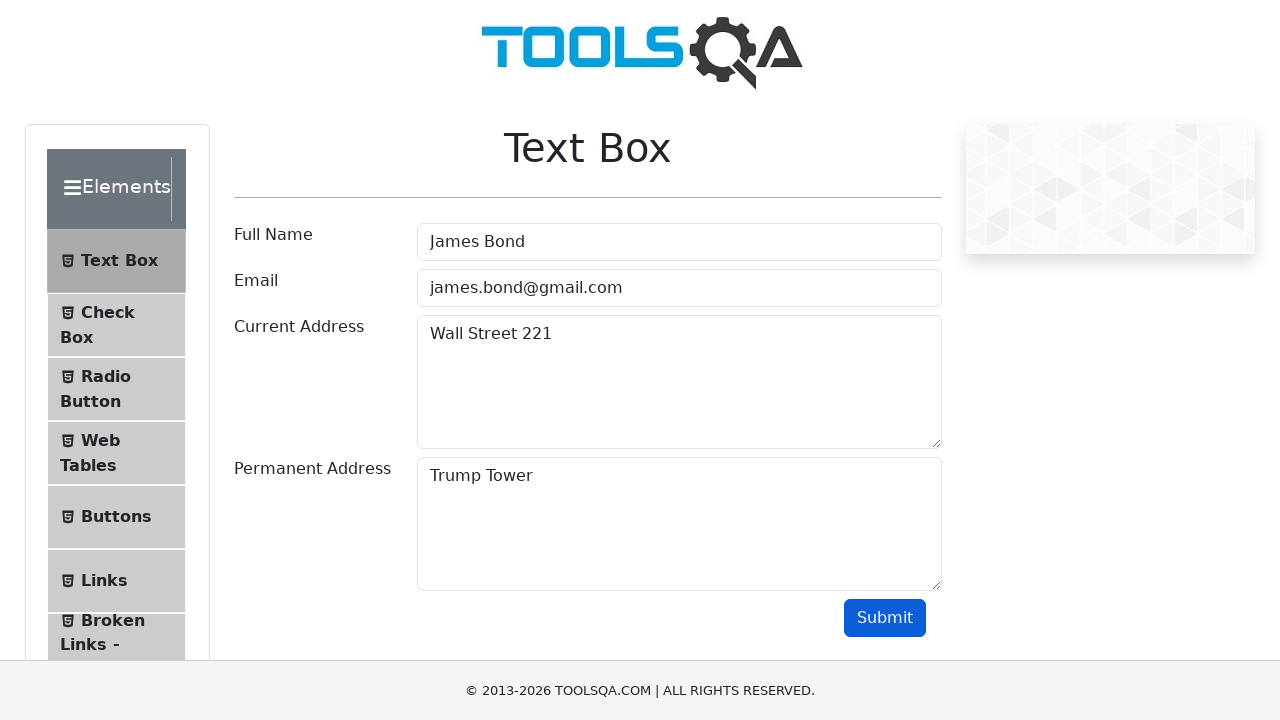

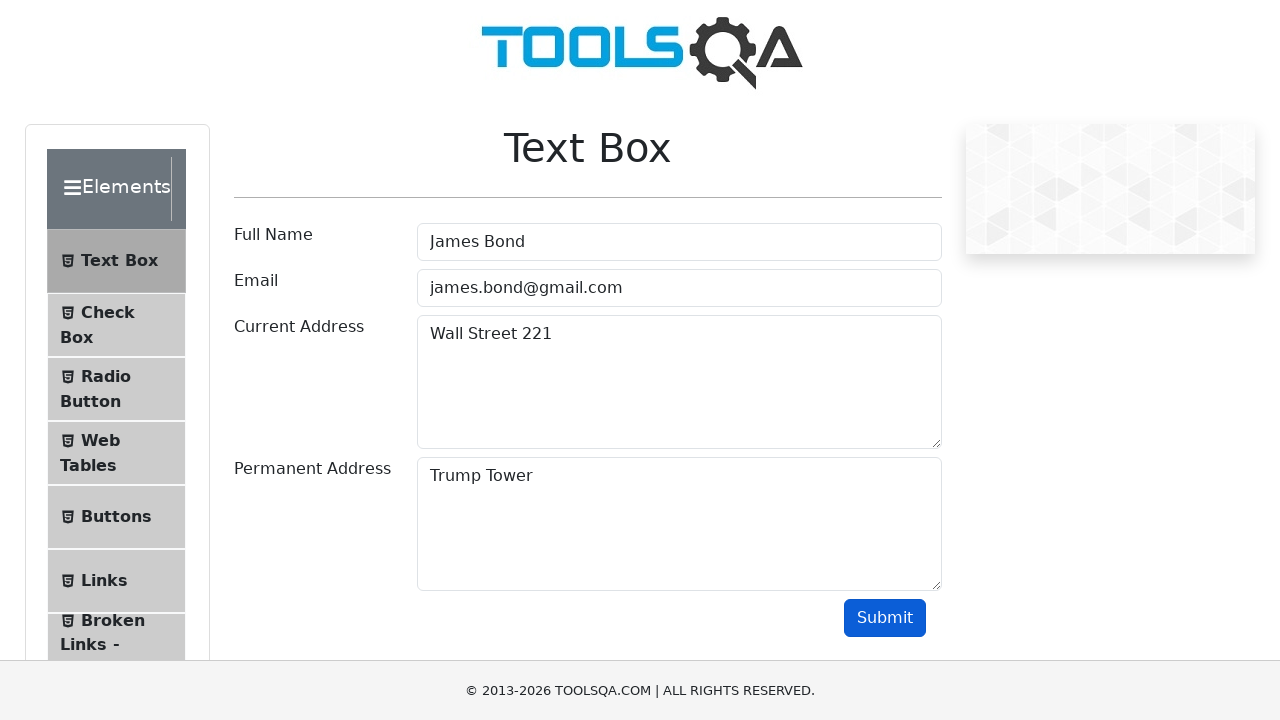